Tests password input field by entering text and verifying the value is stored correctly

Starting URL: https://bonigarcia.dev/selenium-webdriver-java/web-form.html

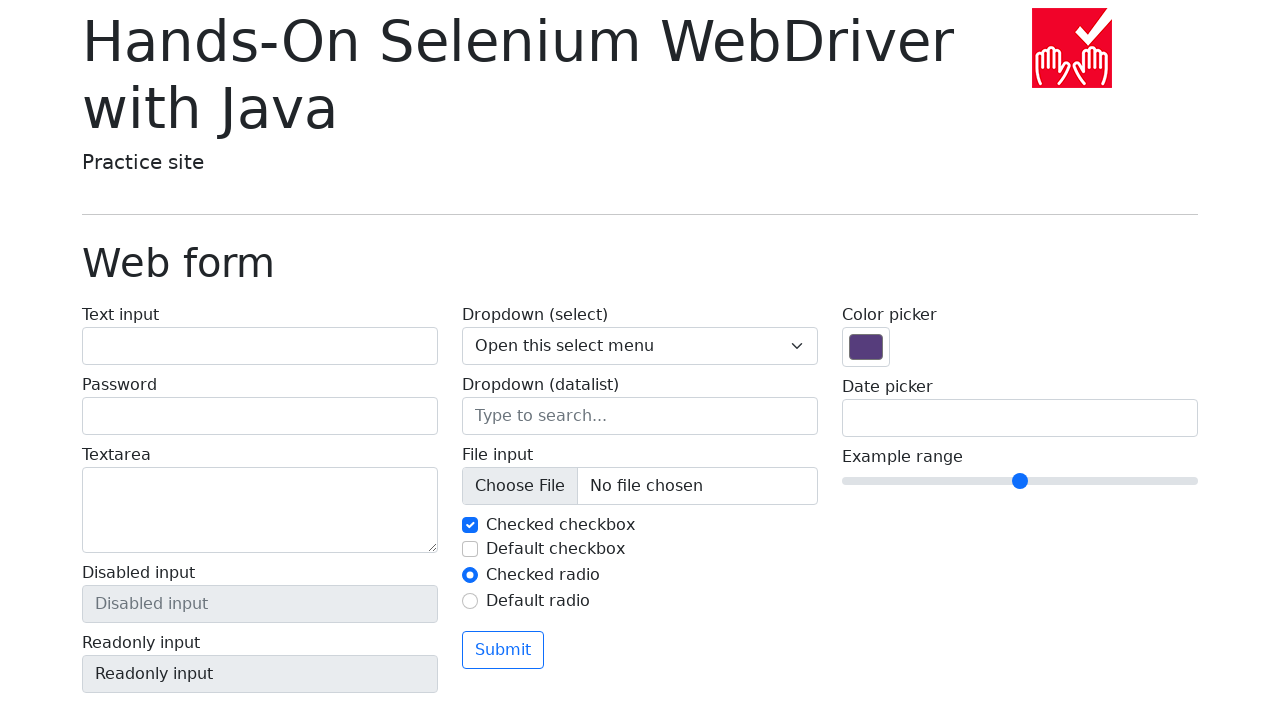

Clicked on password input field at (260, 416) on input[name='my-password']
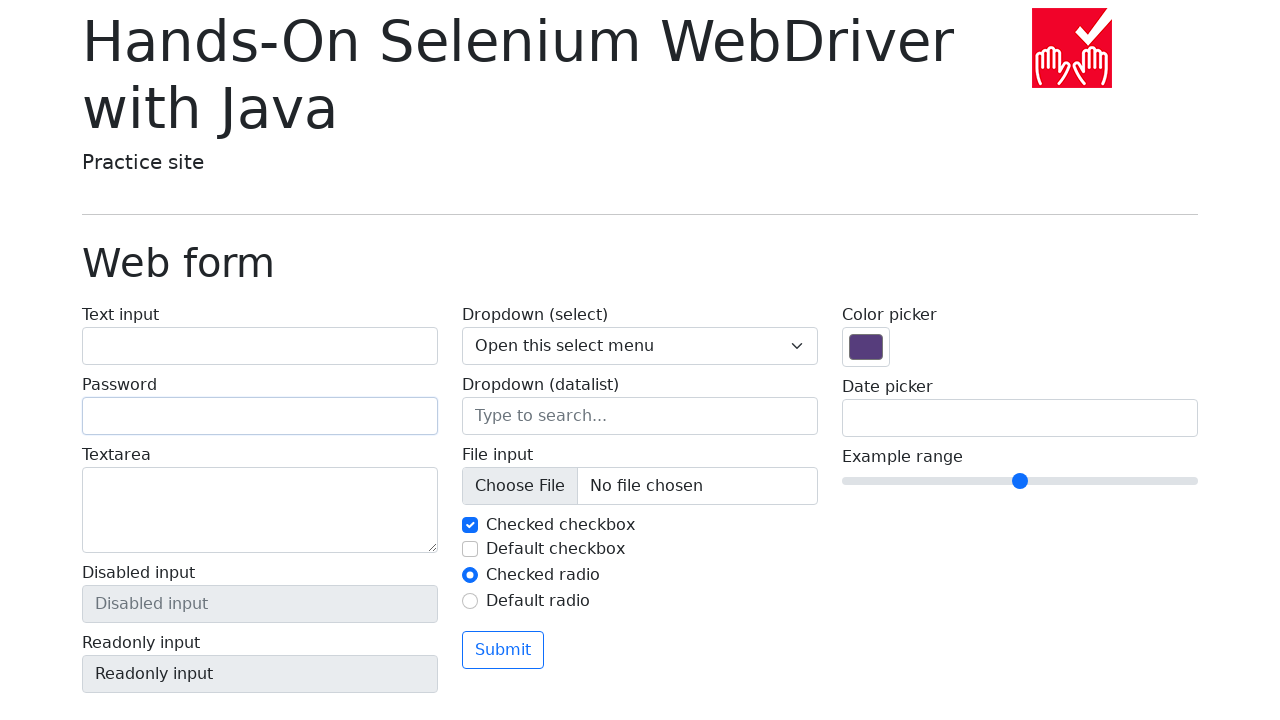

Entered 'Java!' into password field on input[name='my-password']
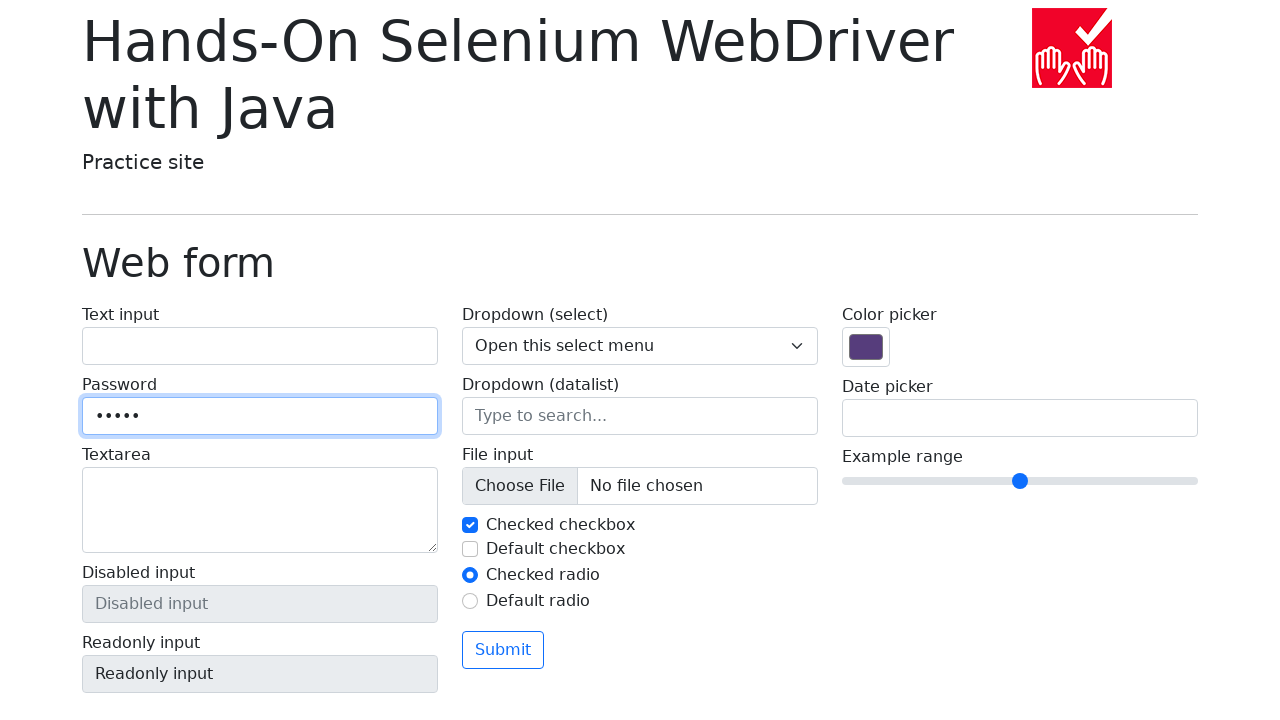

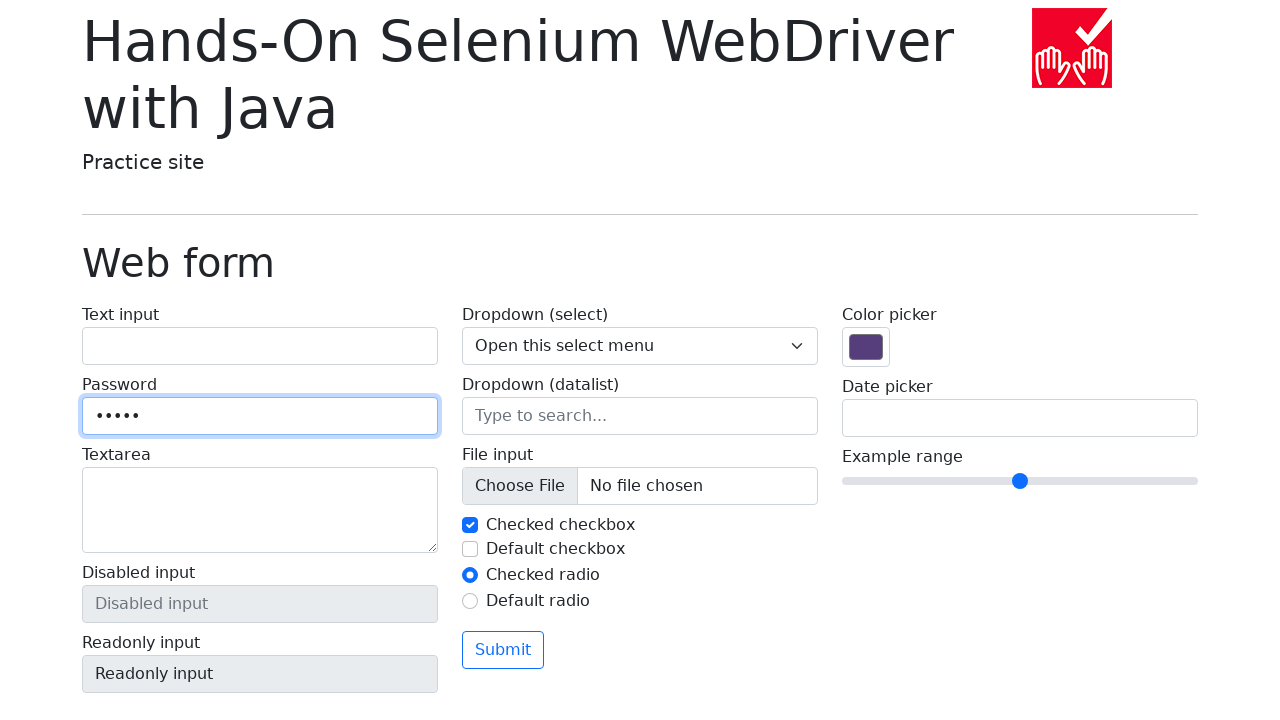